Navigates to Zero Bank login page and verifies that the header text displays "Log in to ZeroBank"

Starting URL: http://zero.webappsecurity.com/login.html

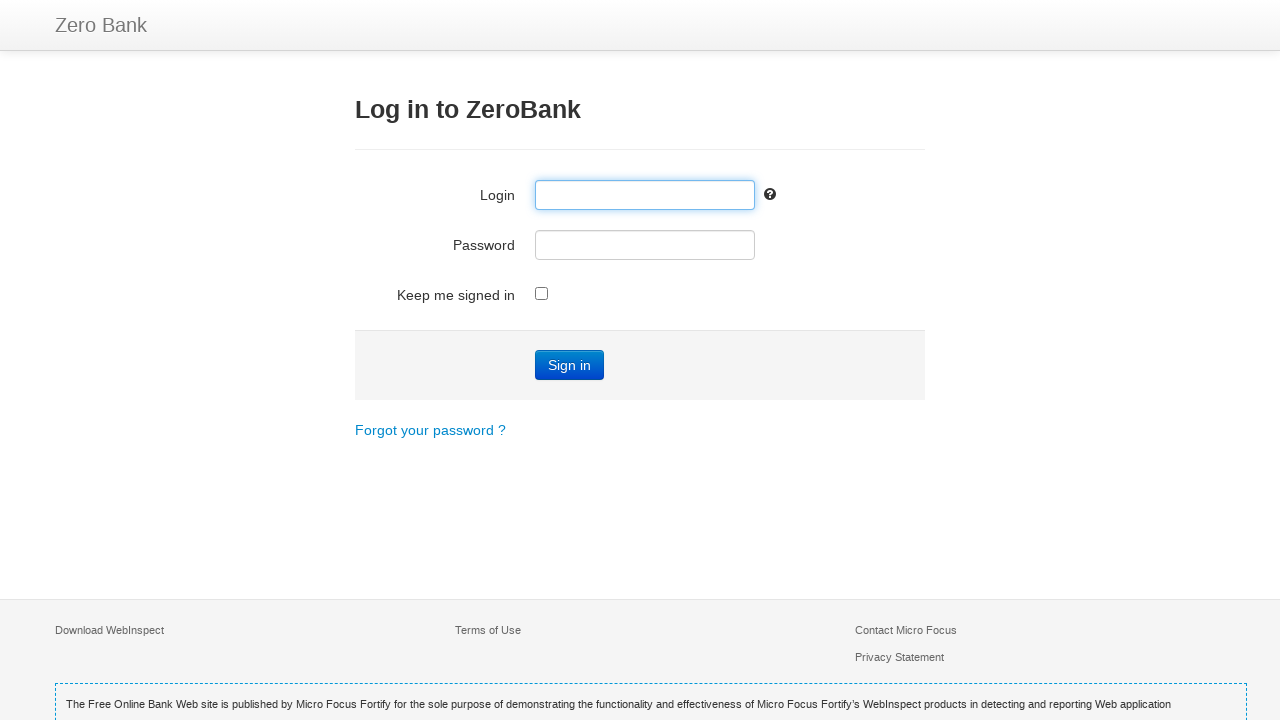

Navigated to Zero Bank login page
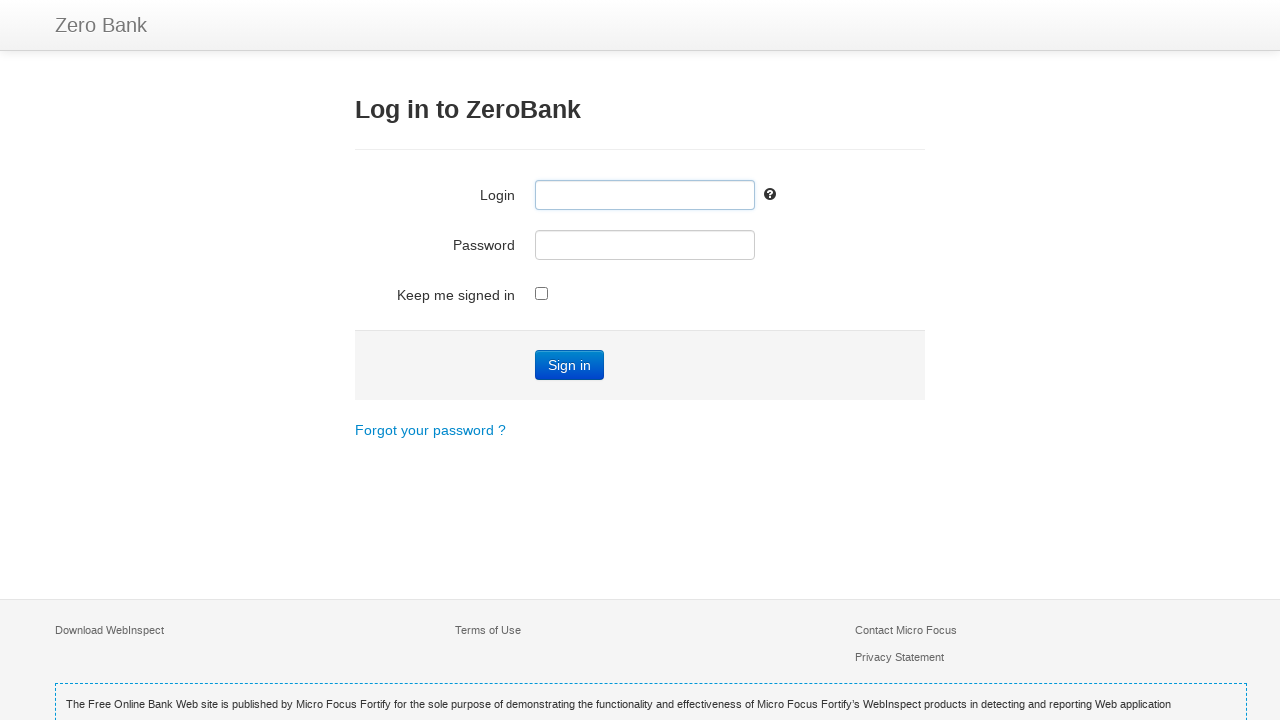

Located header element (h3)
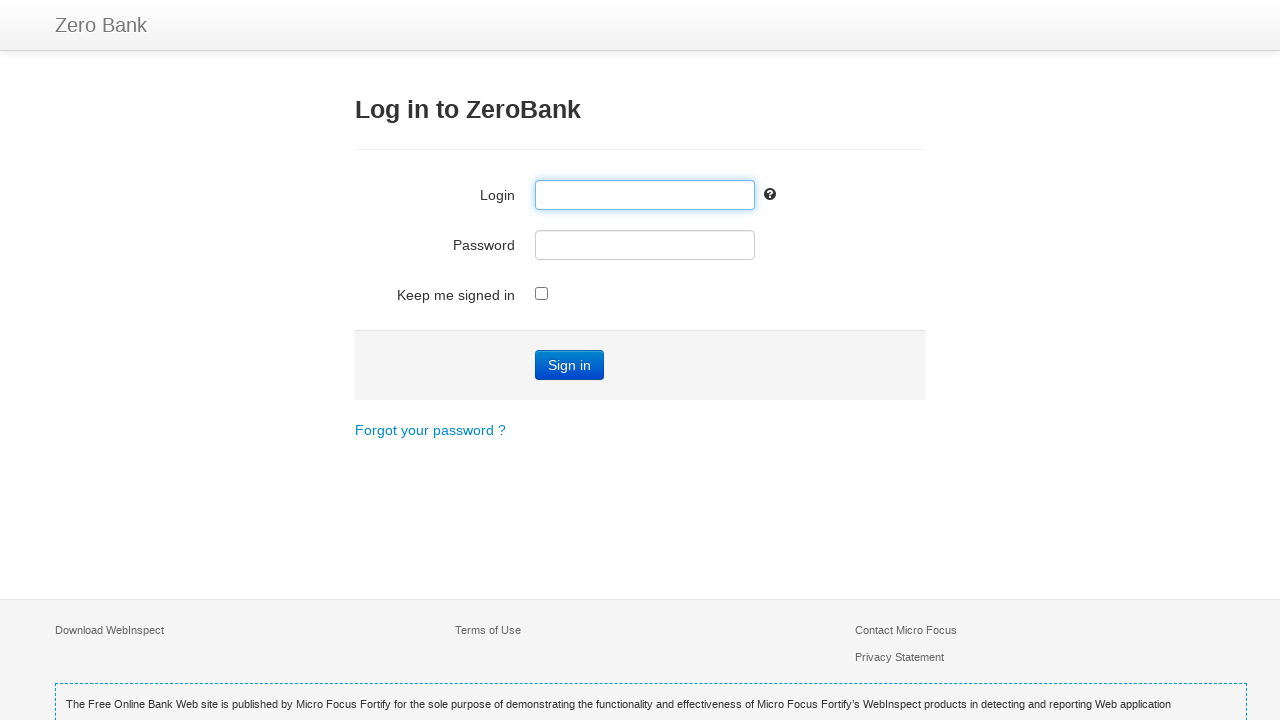

Header element became visible
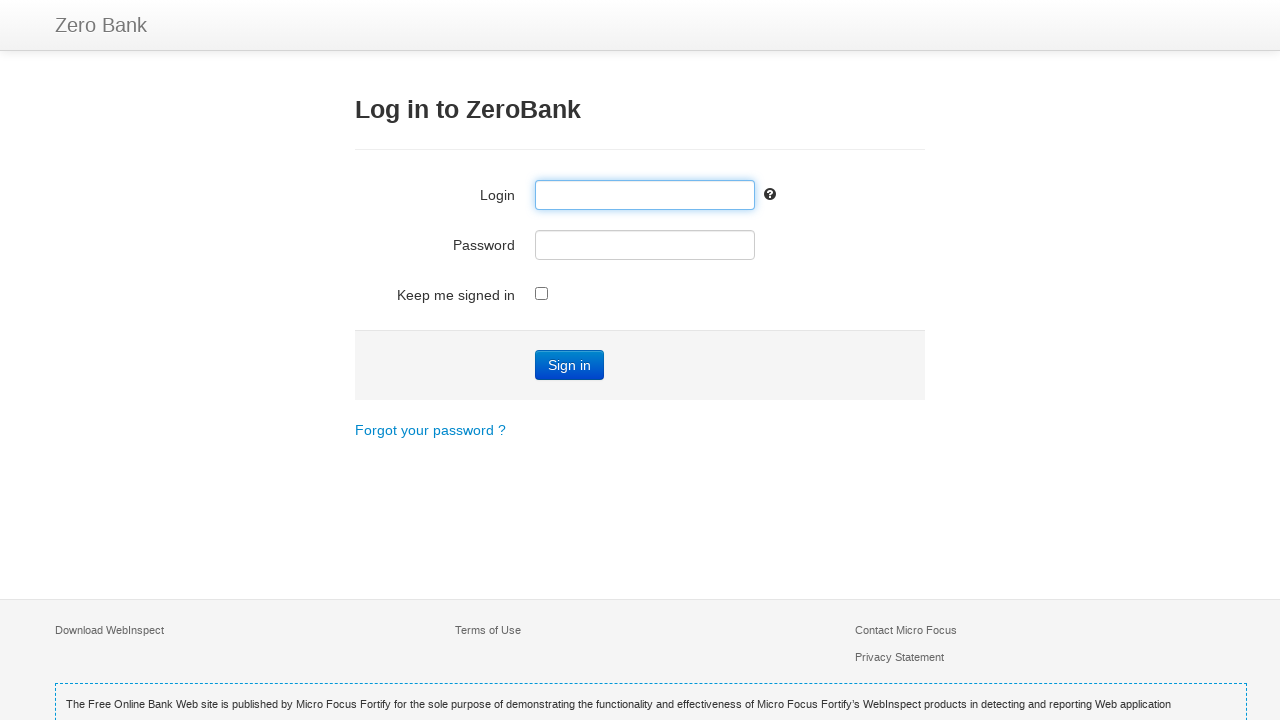

Retrieved header text: 'Log in to ZeroBank'
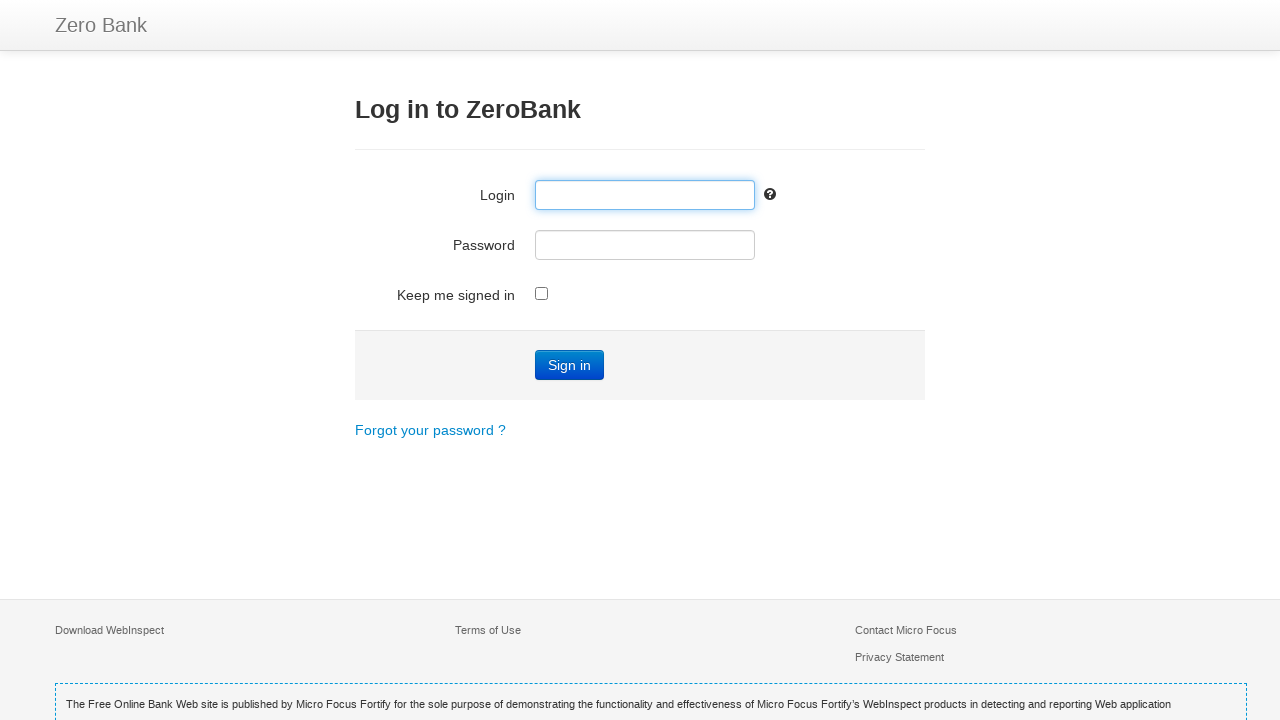

Verified header text matches 'Log in to ZeroBank'
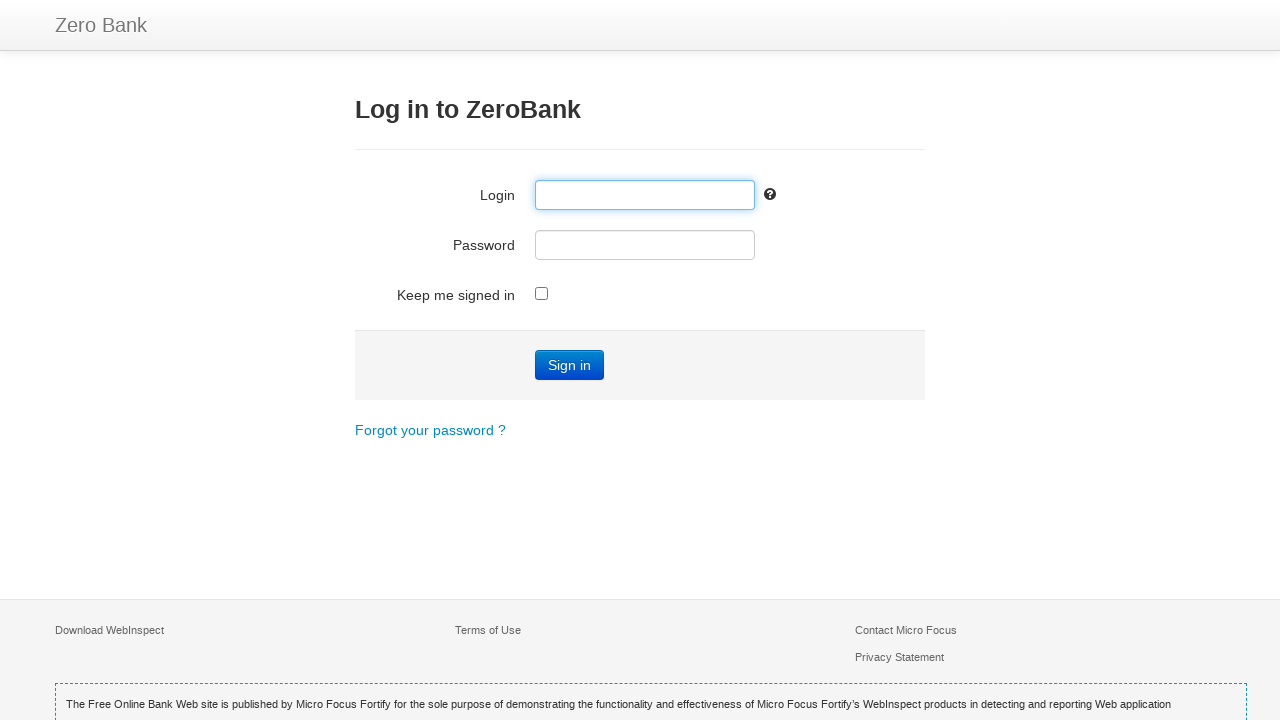

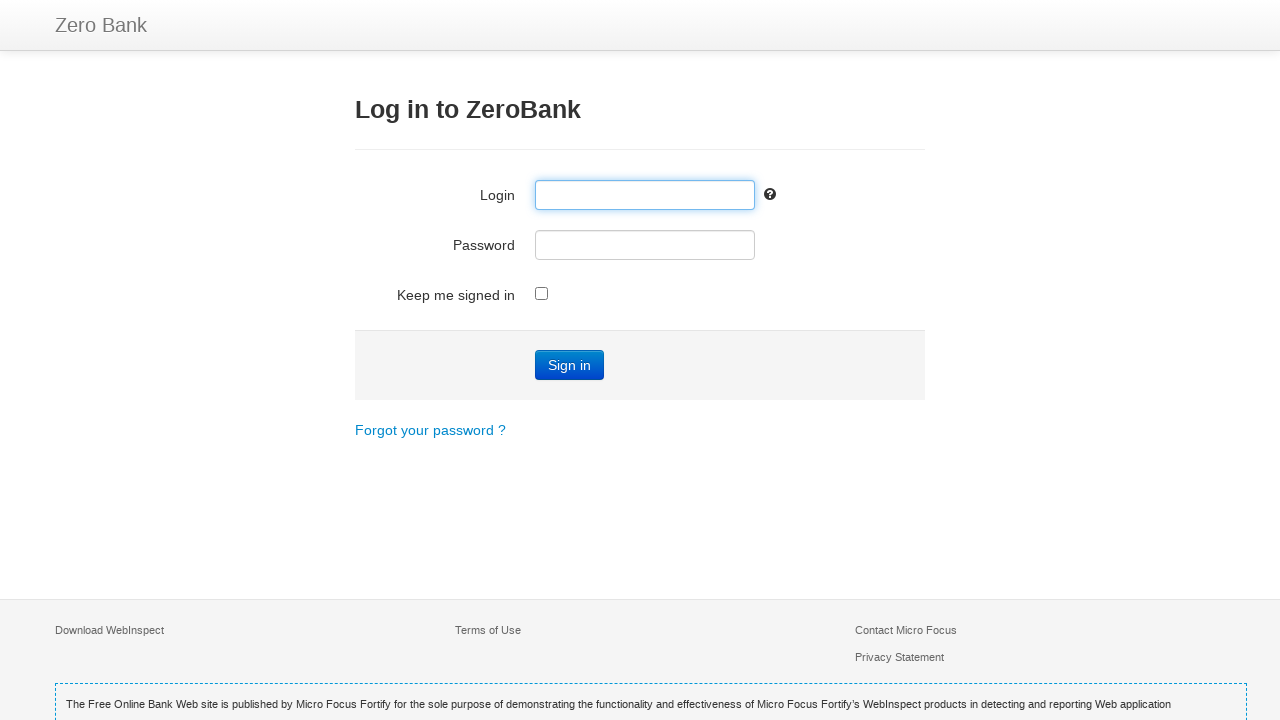